Tests that the complete all checkbox updates state when individual items are toggled

Starting URL: https://demo.playwright.dev/todomvc

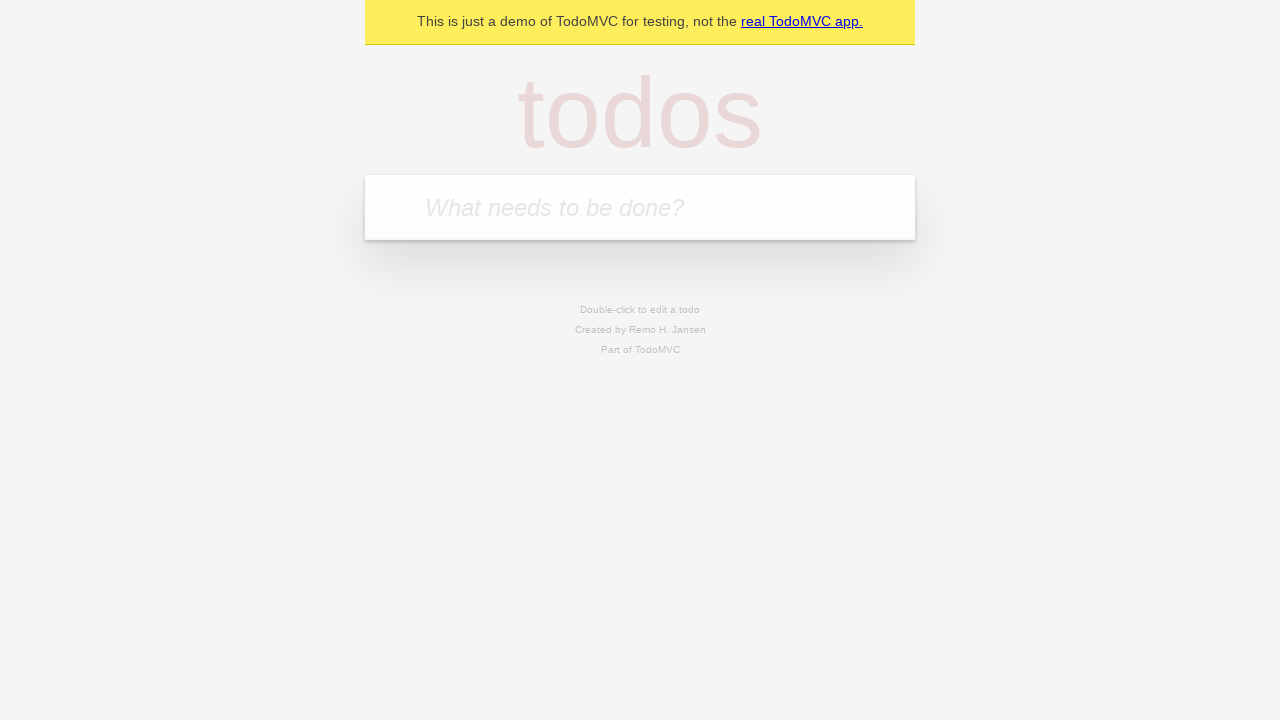

Filled todo input with 'buy some cheese' on internal:attr=[placeholder="What needs to be done?"i]
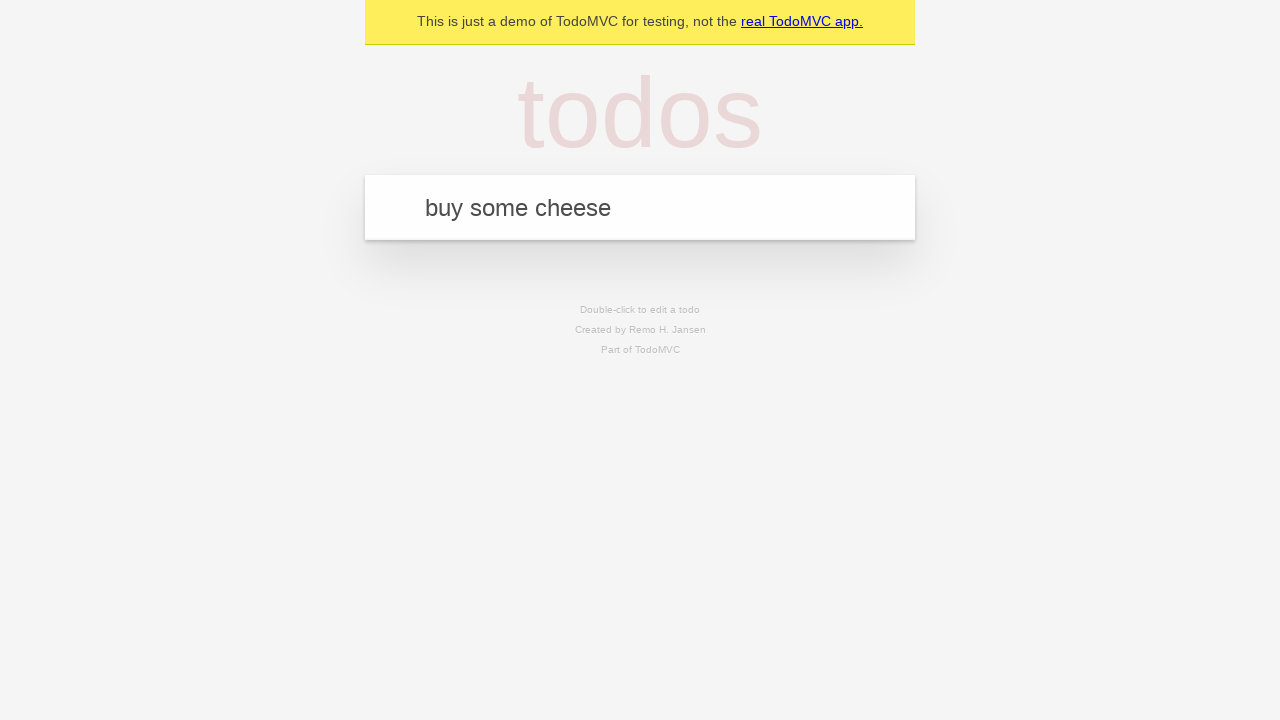

Pressed Enter to add first todo on internal:attr=[placeholder="What needs to be done?"i]
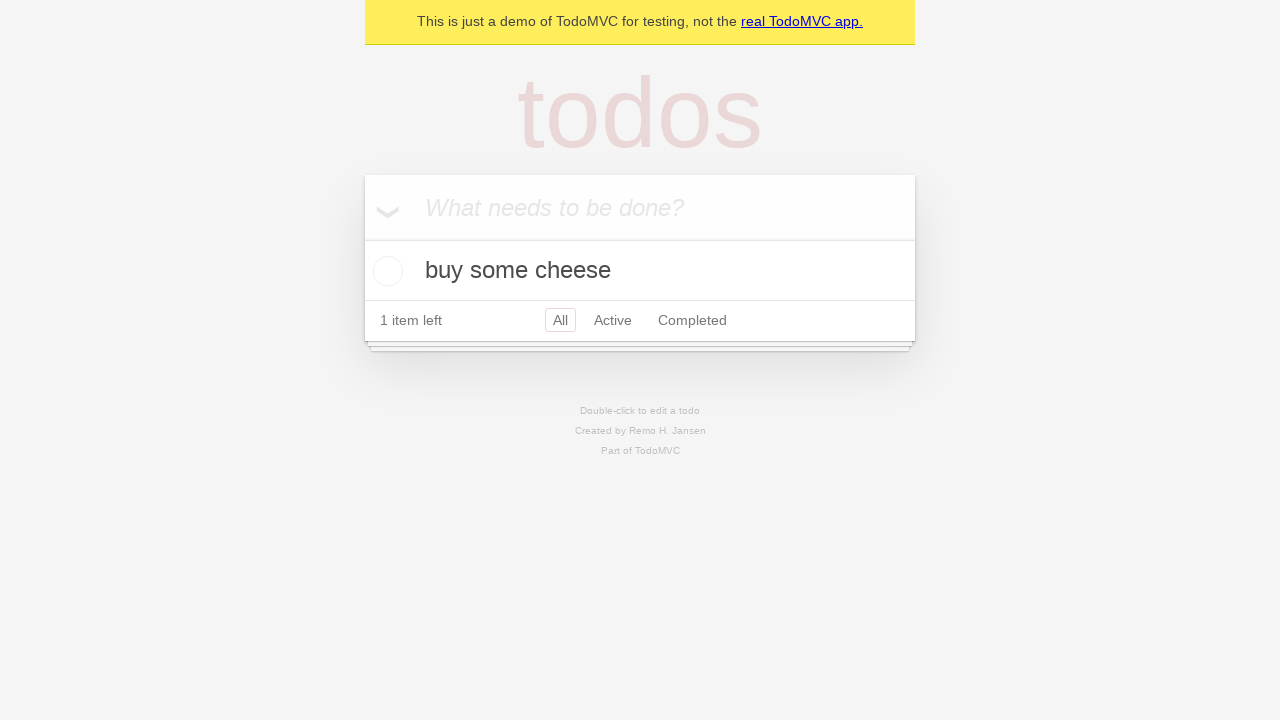

Filled todo input with 'feed the cat' on internal:attr=[placeholder="What needs to be done?"i]
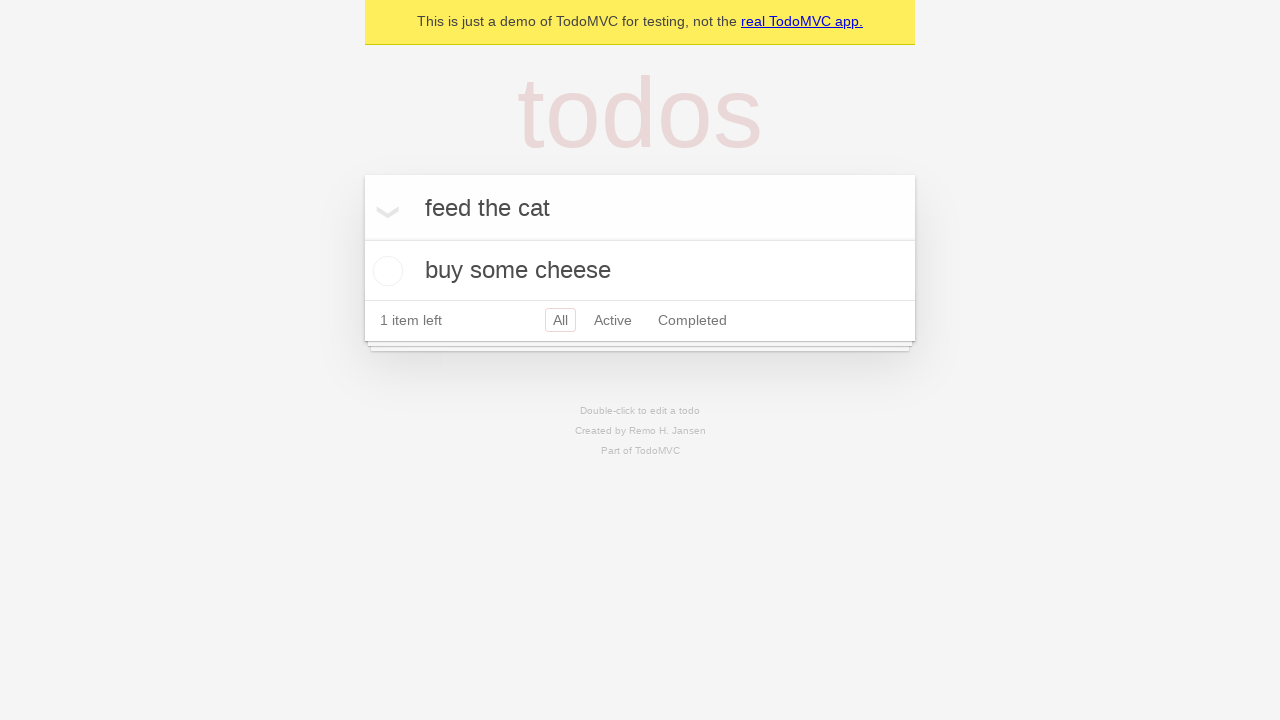

Pressed Enter to add second todo on internal:attr=[placeholder="What needs to be done?"i]
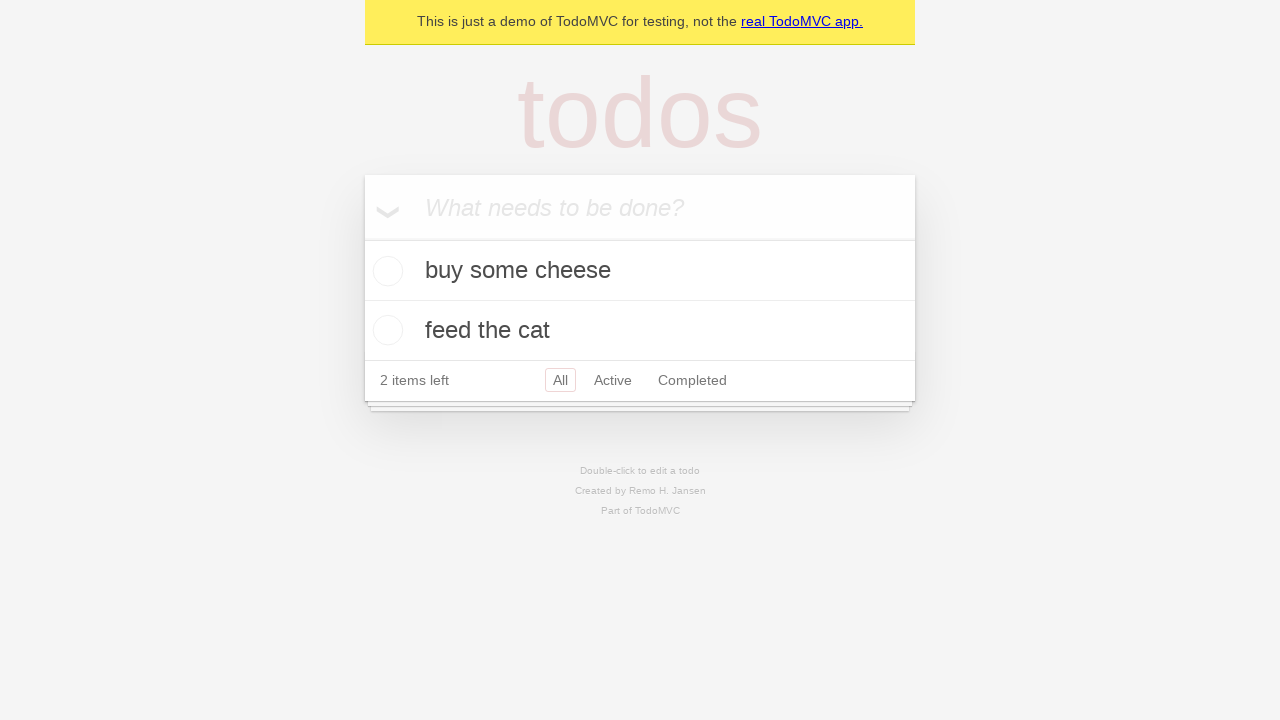

Filled todo input with 'book a doctors appointment' on internal:attr=[placeholder="What needs to be done?"i]
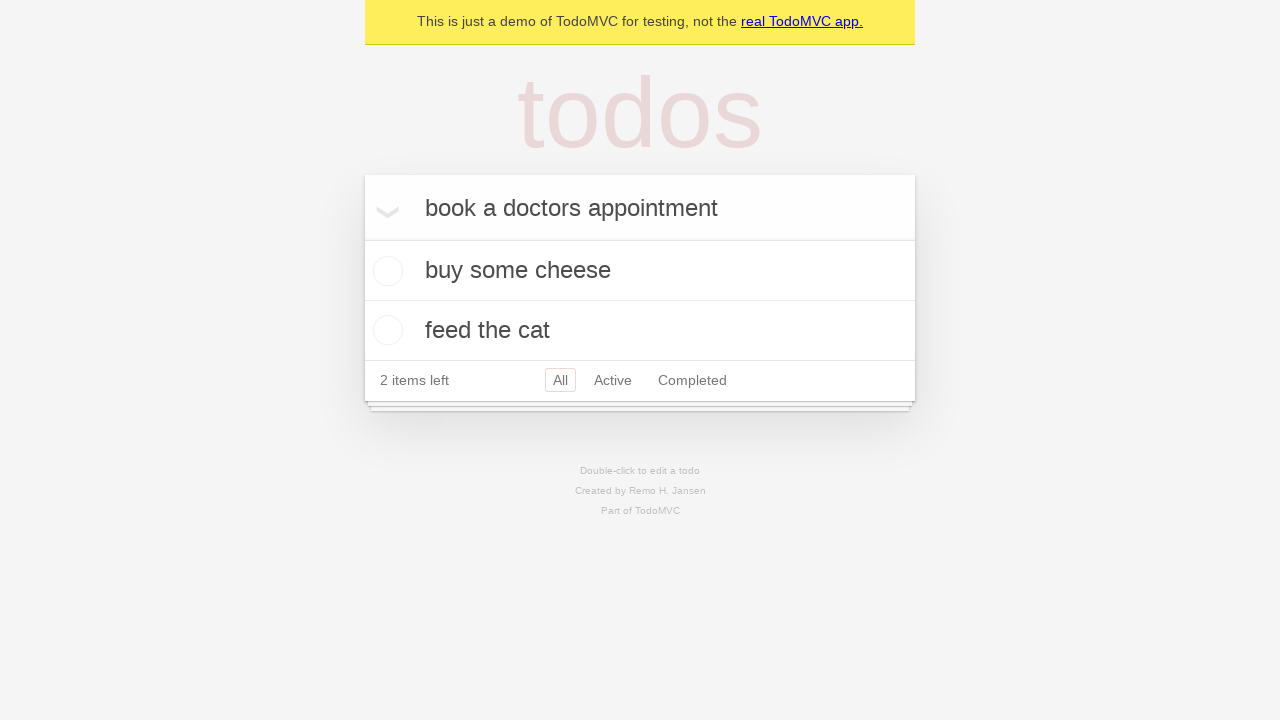

Pressed Enter to add third todo on internal:attr=[placeholder="What needs to be done?"i]
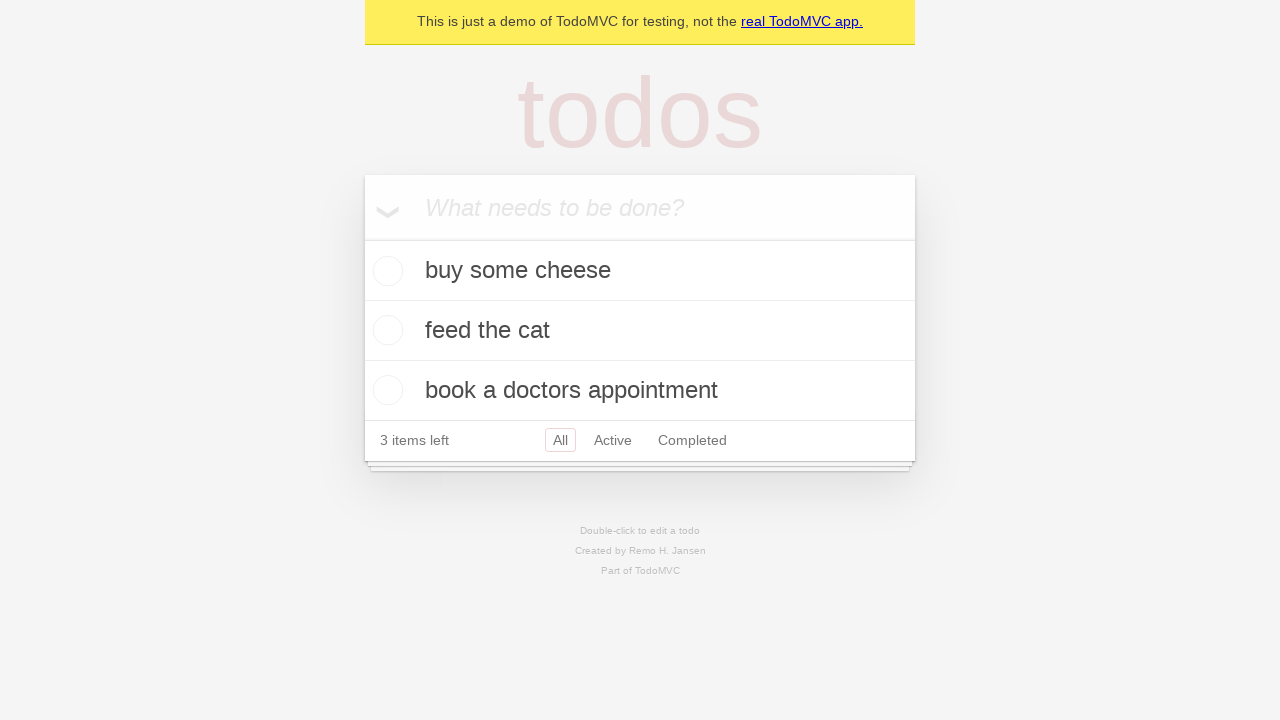

Clicked 'Mark all as complete' checkbox to complete all todos at (362, 238) on internal:label="Mark all as complete"i
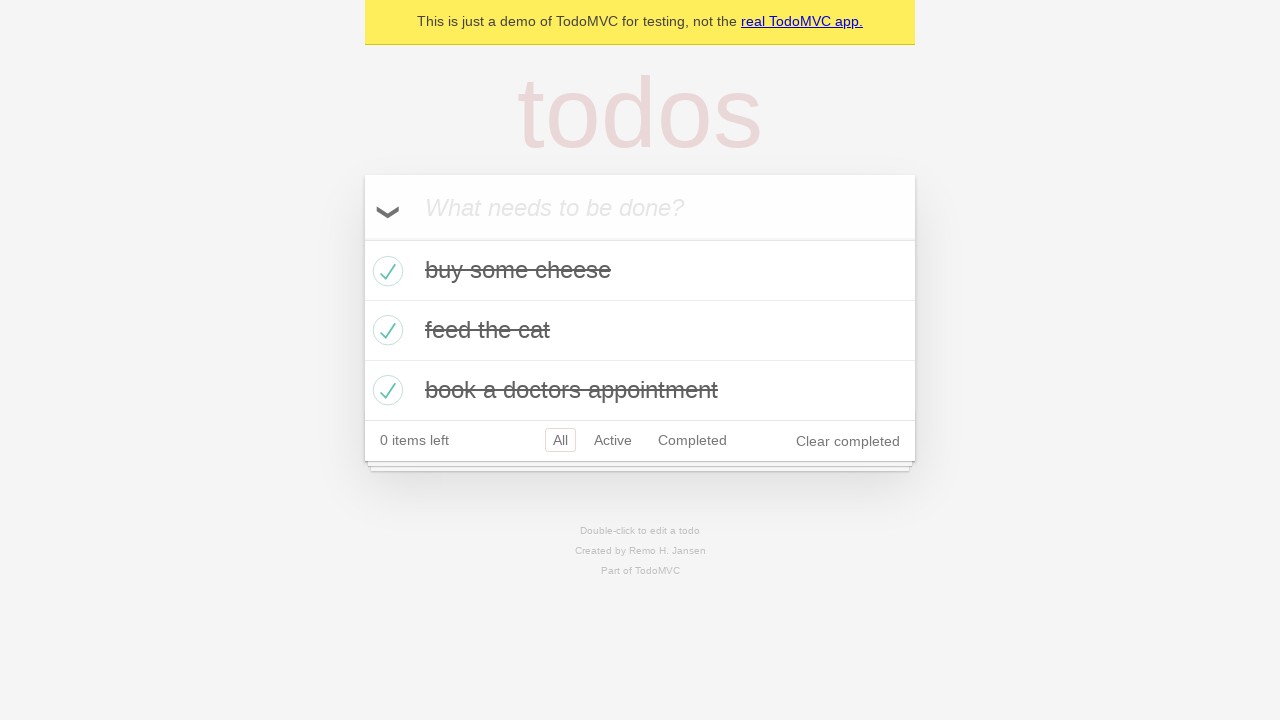

Unchecked the first todo item at (385, 271) on internal:testid=[data-testid="todo-item"s] >> nth=0 >> internal:role=checkbox
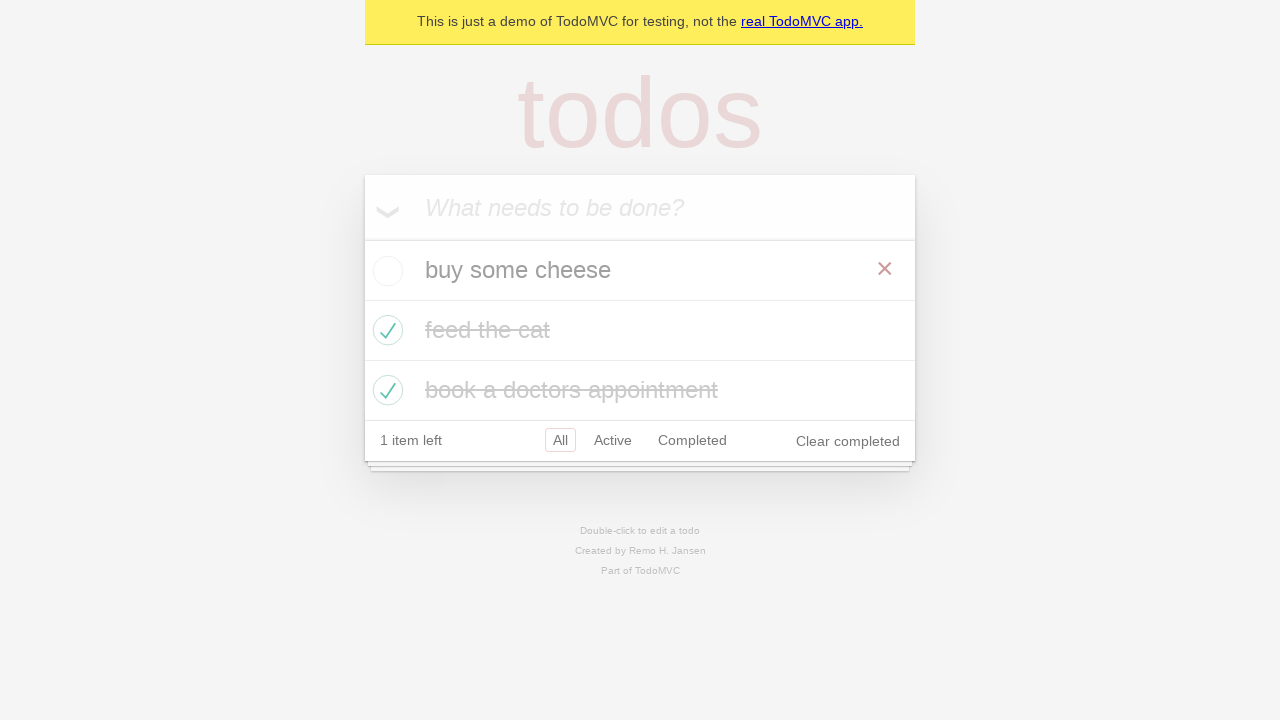

Checked the first todo item again at (385, 271) on internal:testid=[data-testid="todo-item"s] >> nth=0 >> internal:role=checkbox
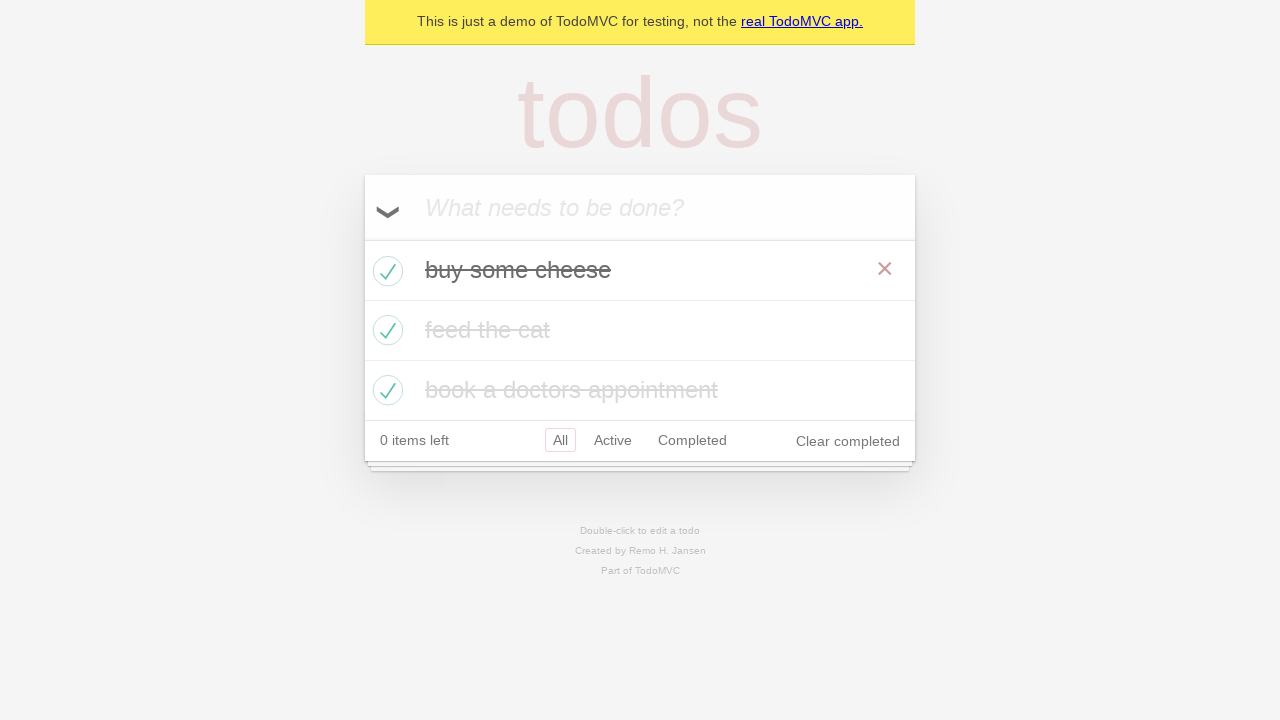

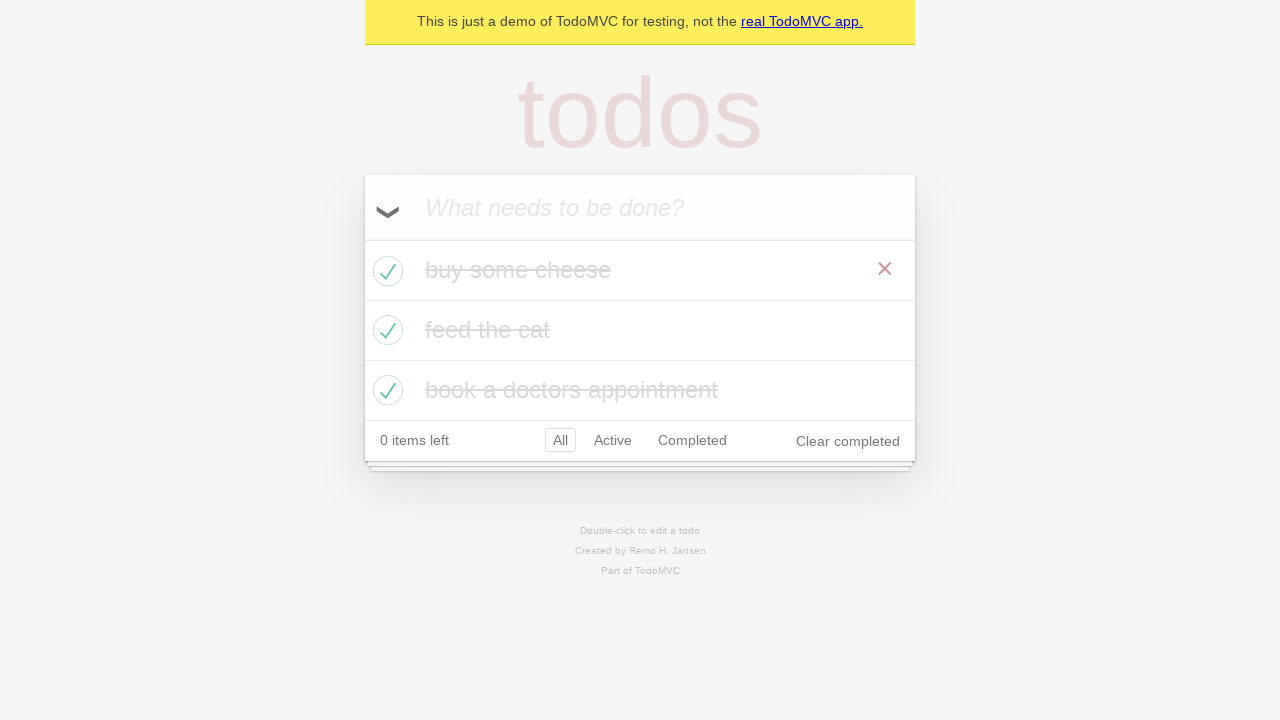